Solves a mathematical captcha by reading a value, calculating its result, and submitting the form with checkbox selections

Starting URL: http://SunInJuly.github.io/execute_script.html

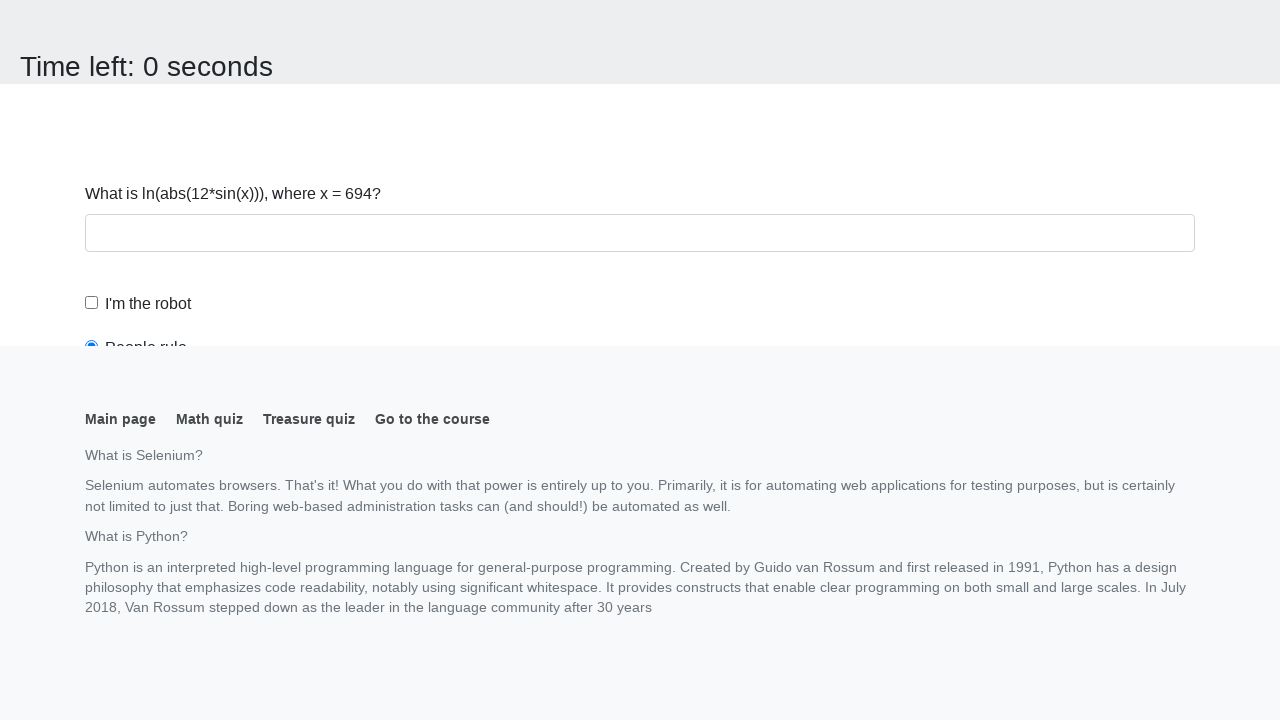

Navigated to the captcha page
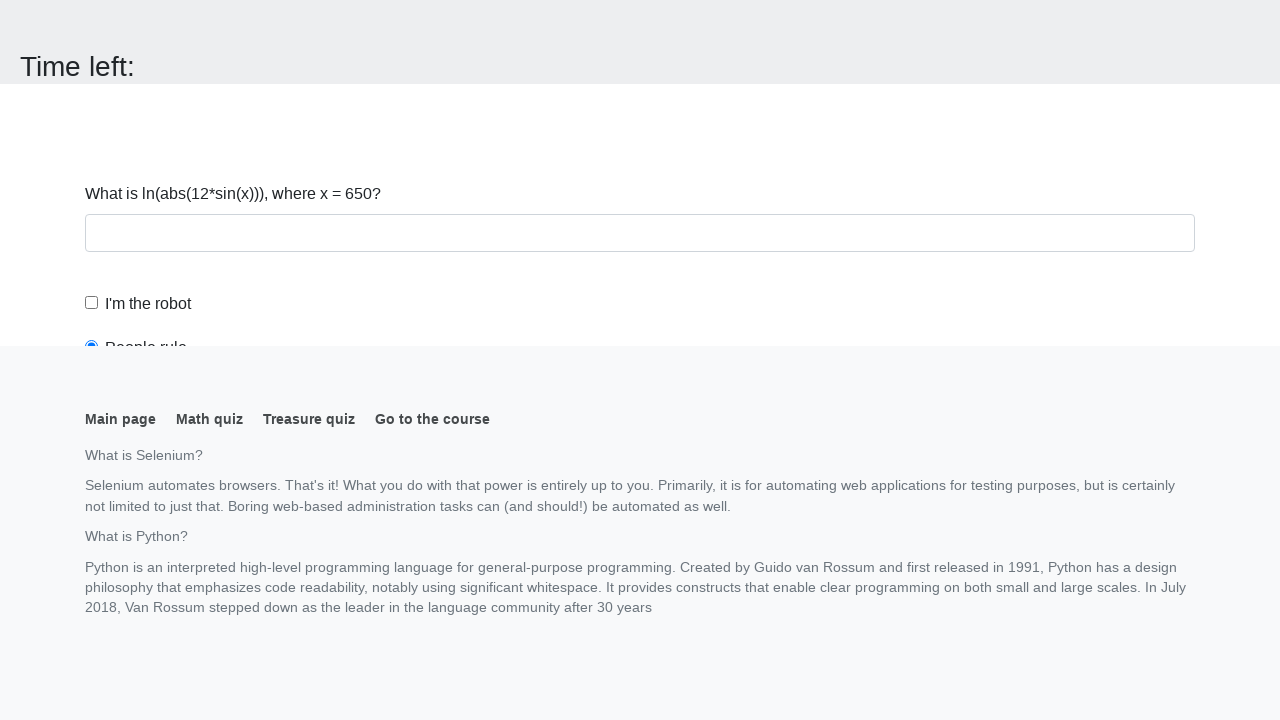

Read mathematical value from page: 650
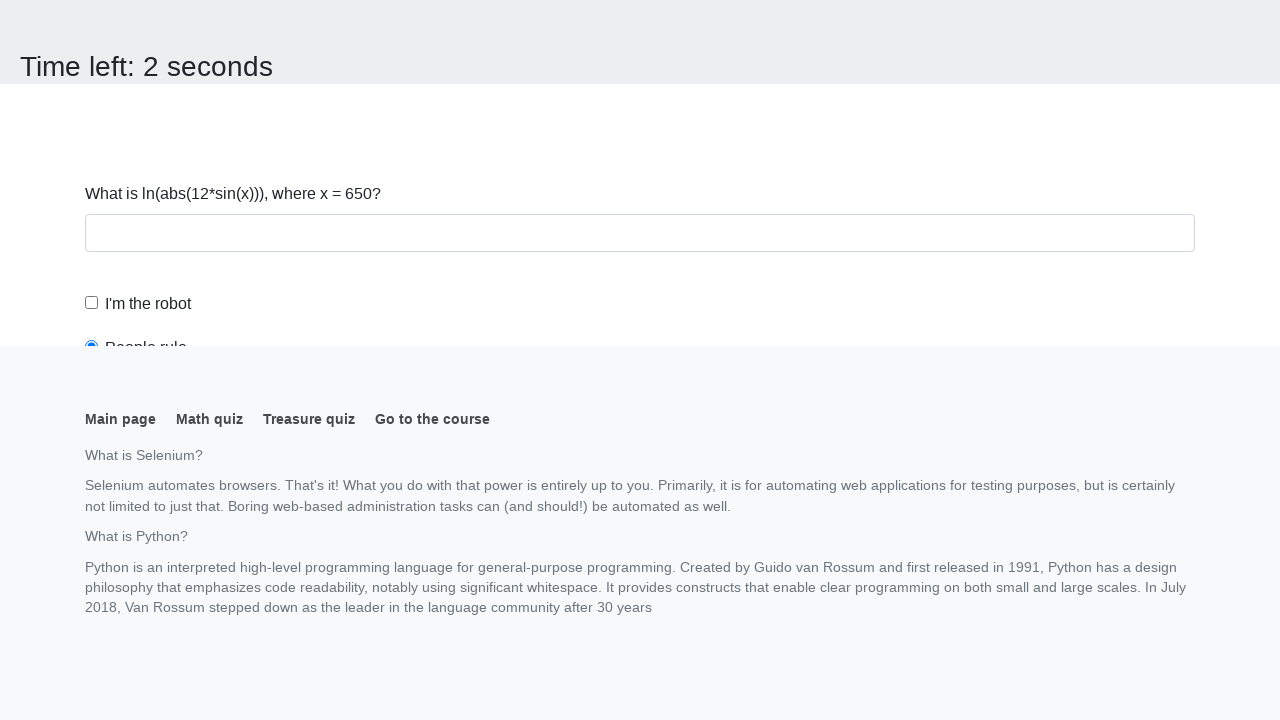

Calculated captcha result: 1.2966536421520853
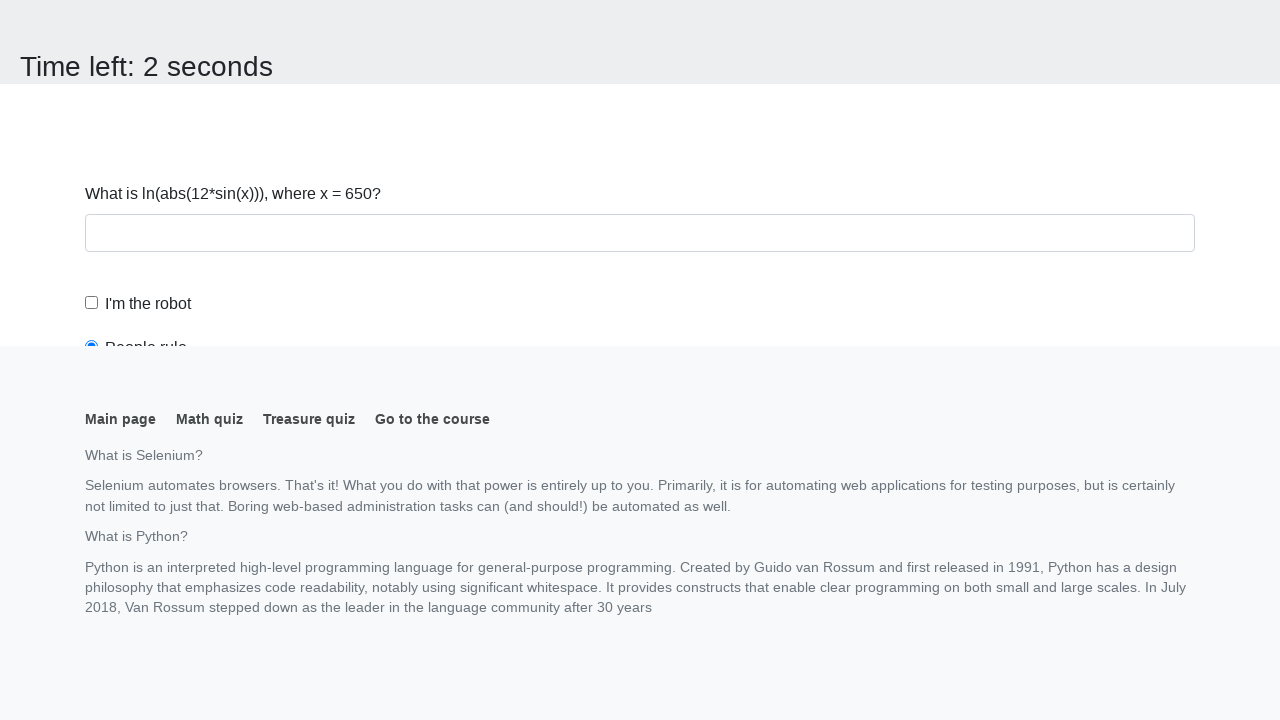

Filled answer field with calculated result on #answer
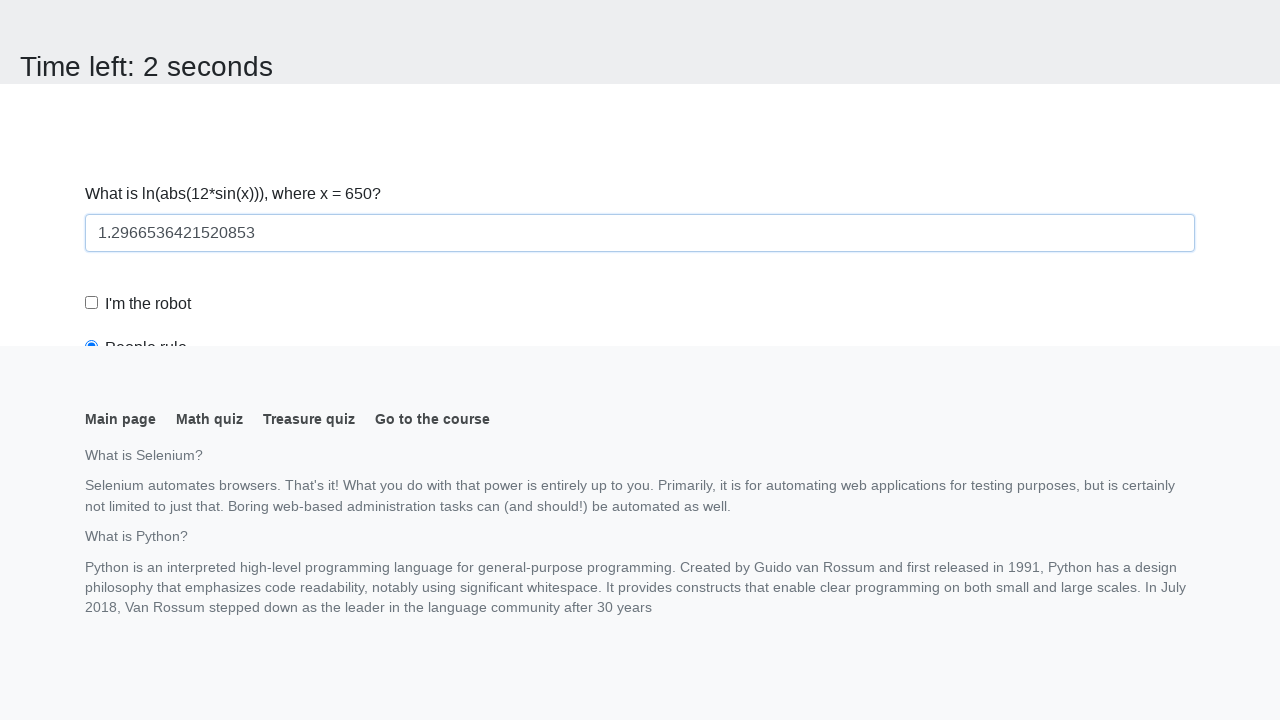

Scrolled down to reveal form elements
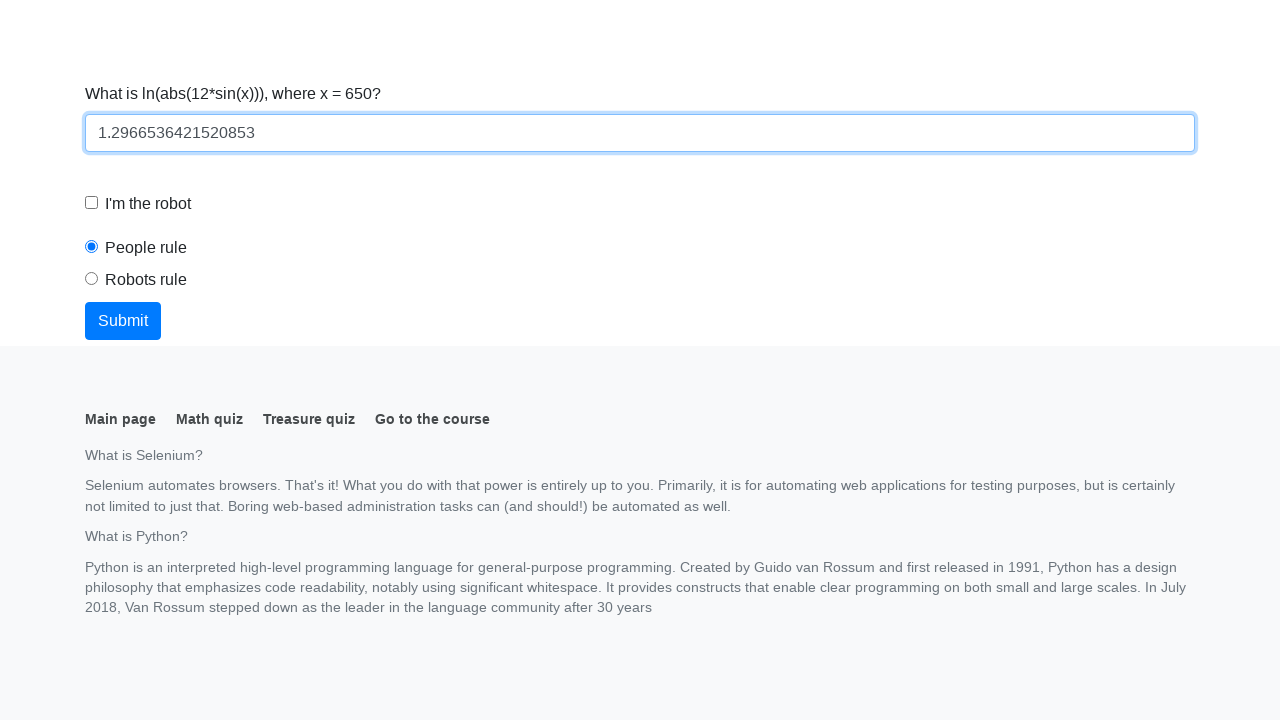

Clicked the robot checkbox at (92, 203) on #robotCheckbox
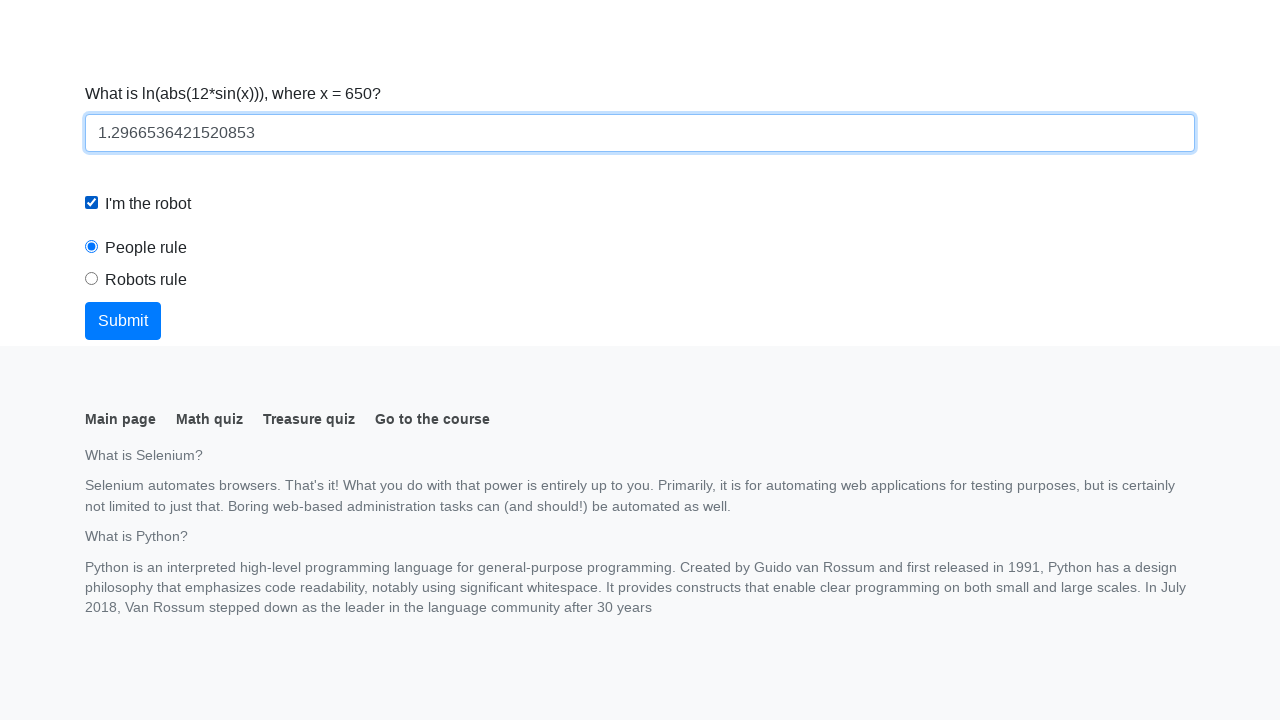

Clicked the robots rule checkbox at (92, 279) on #robotsRule
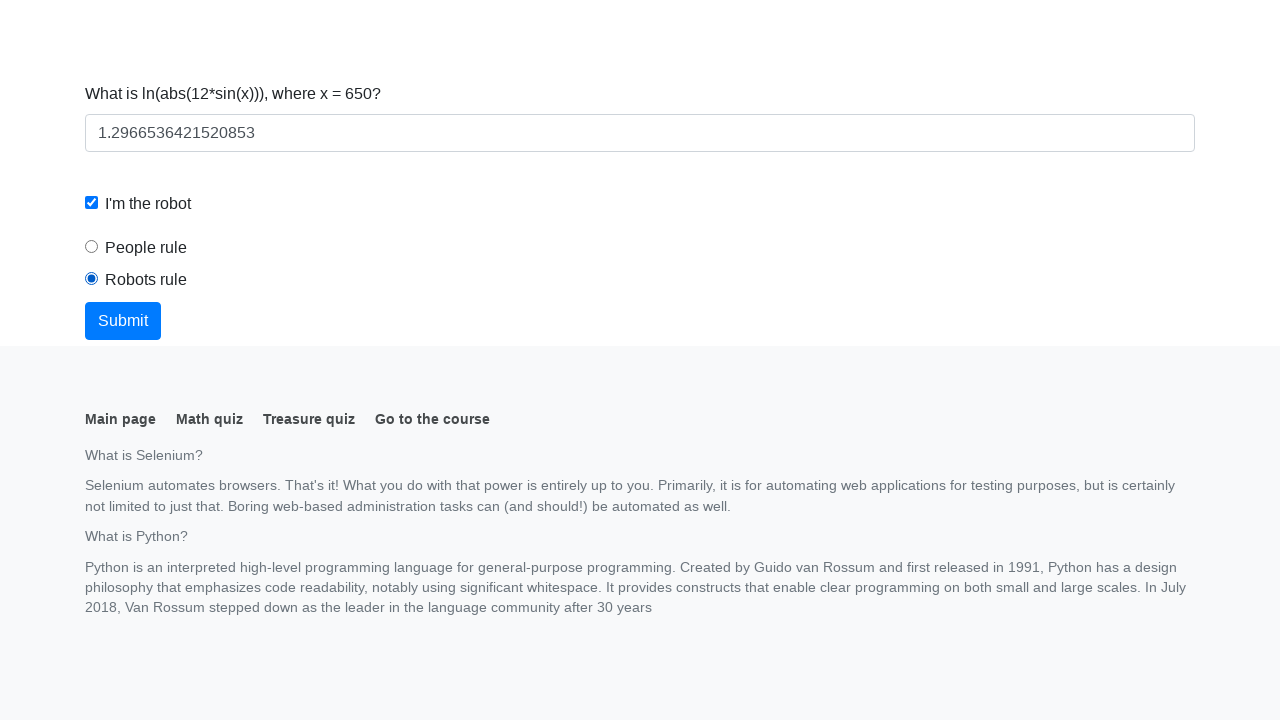

Clicked submit button to complete form at (123, 321) on .btn
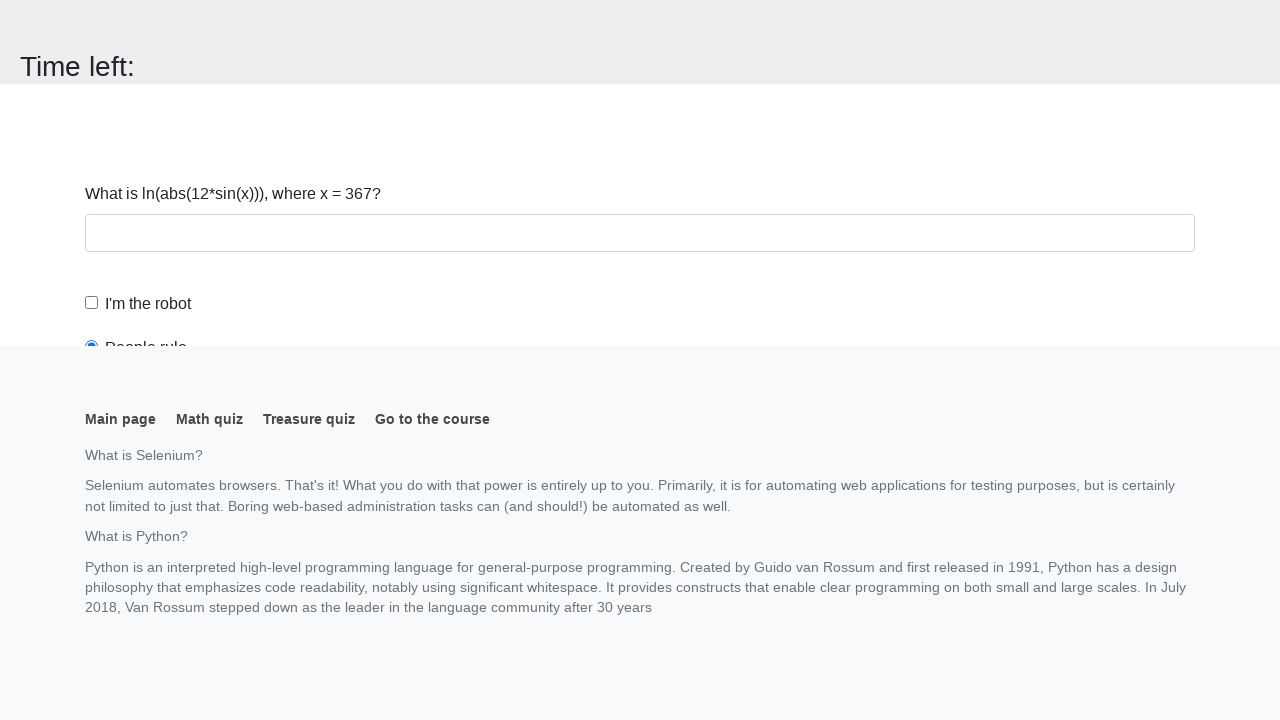

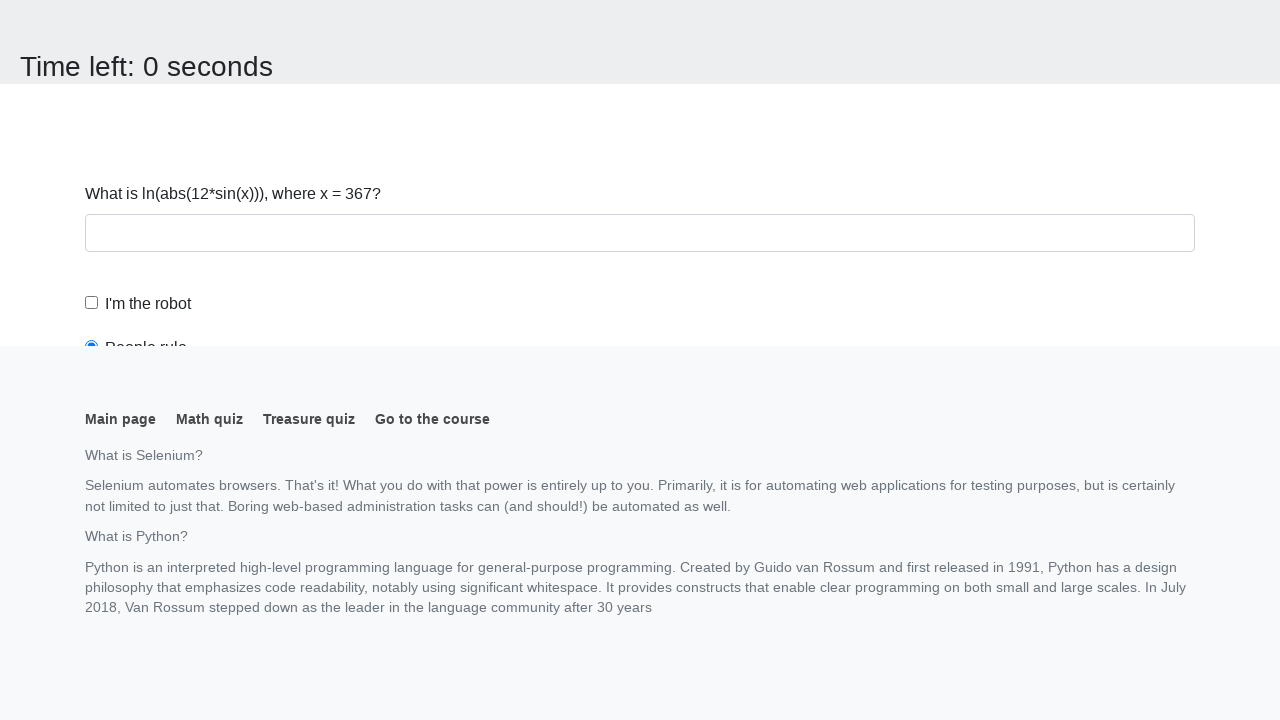